Tests autocomplete suggestion functionality by typing partial text, selecting a suggestion from the dropdown, and verifying the selected value

Starting URL: https://www.rahulshettyacademy.com/AutomationPractice/

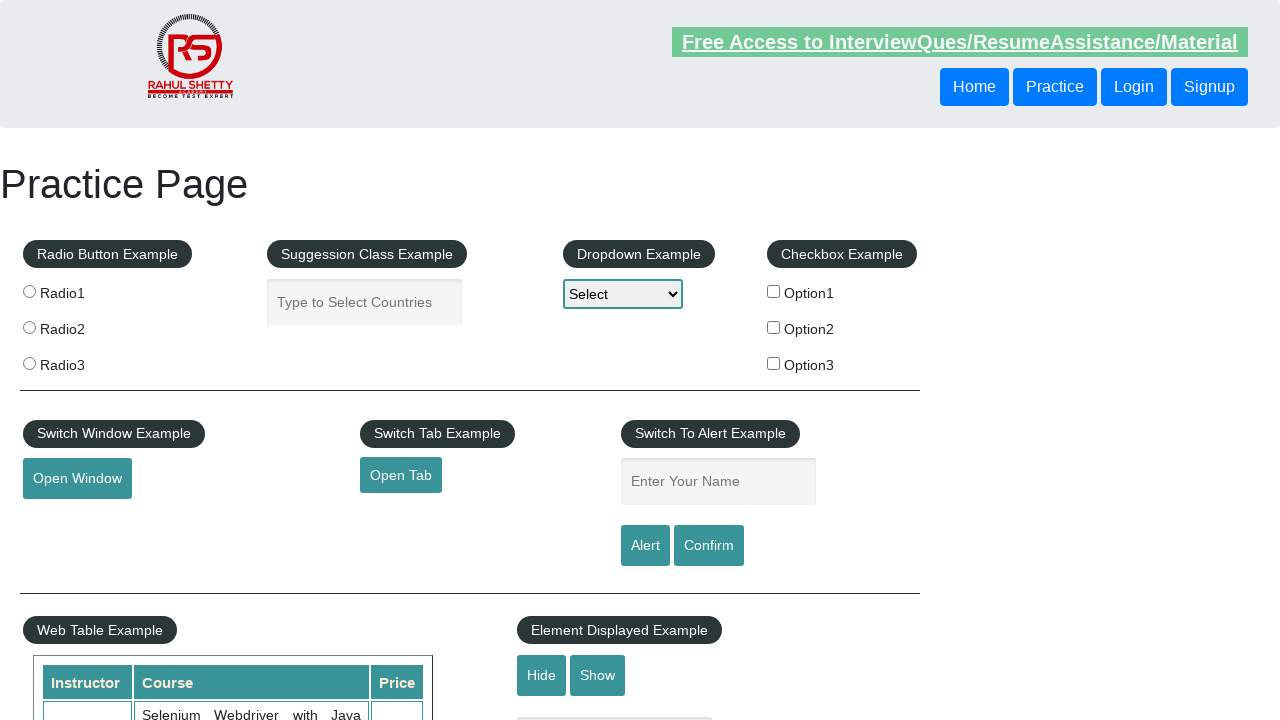

Navigated to AutomationPractice page
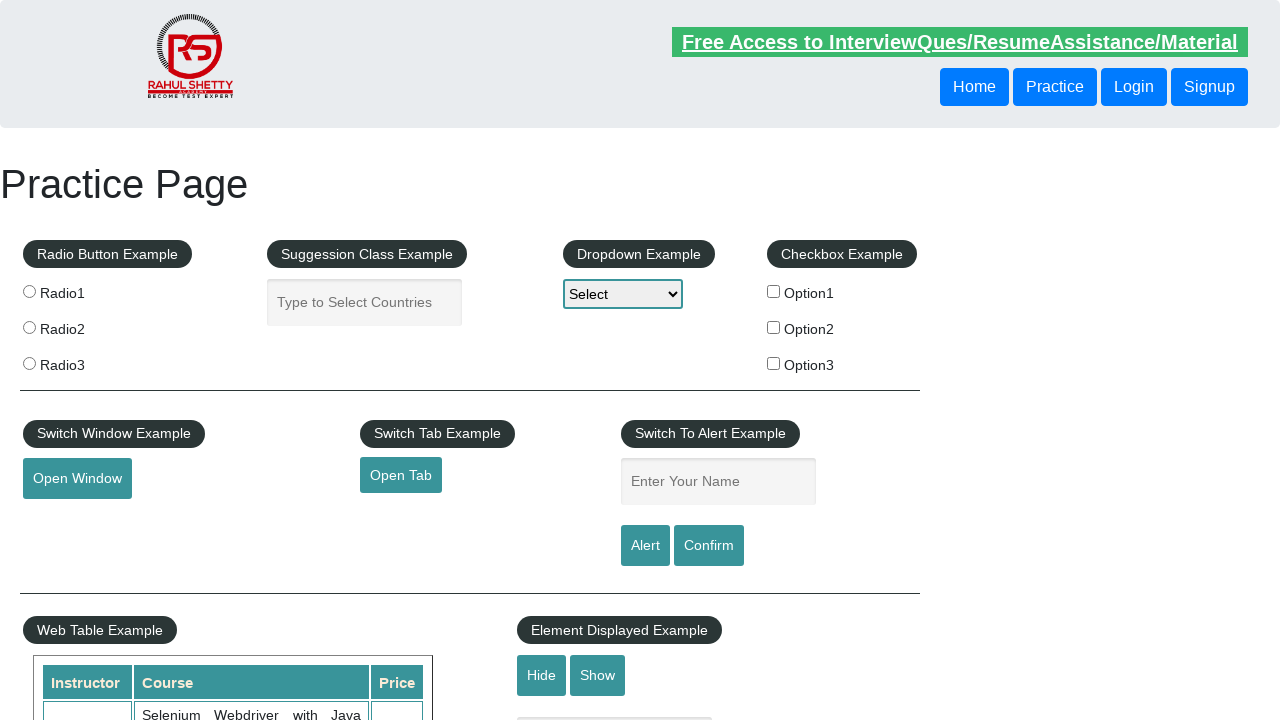

Filled autocomplete field with 'Ind' on #autocomplete
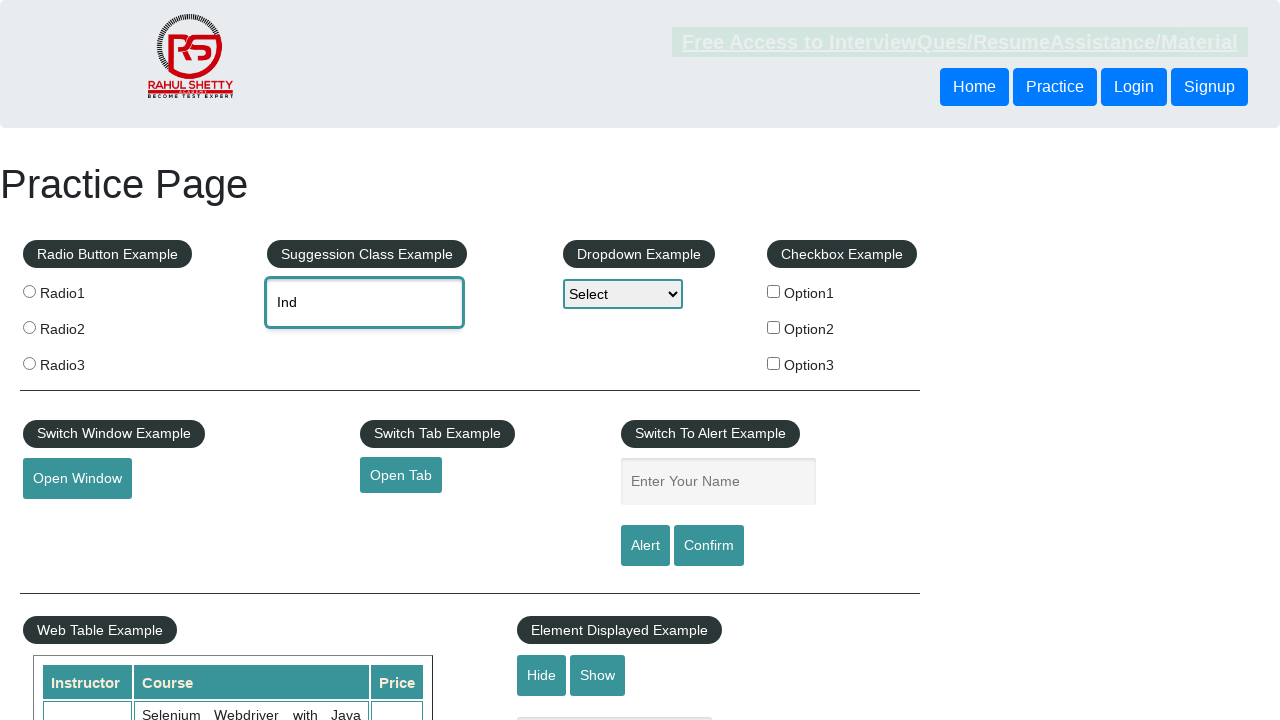

Autocomplete suggestion dropdown appeared with 'India' option
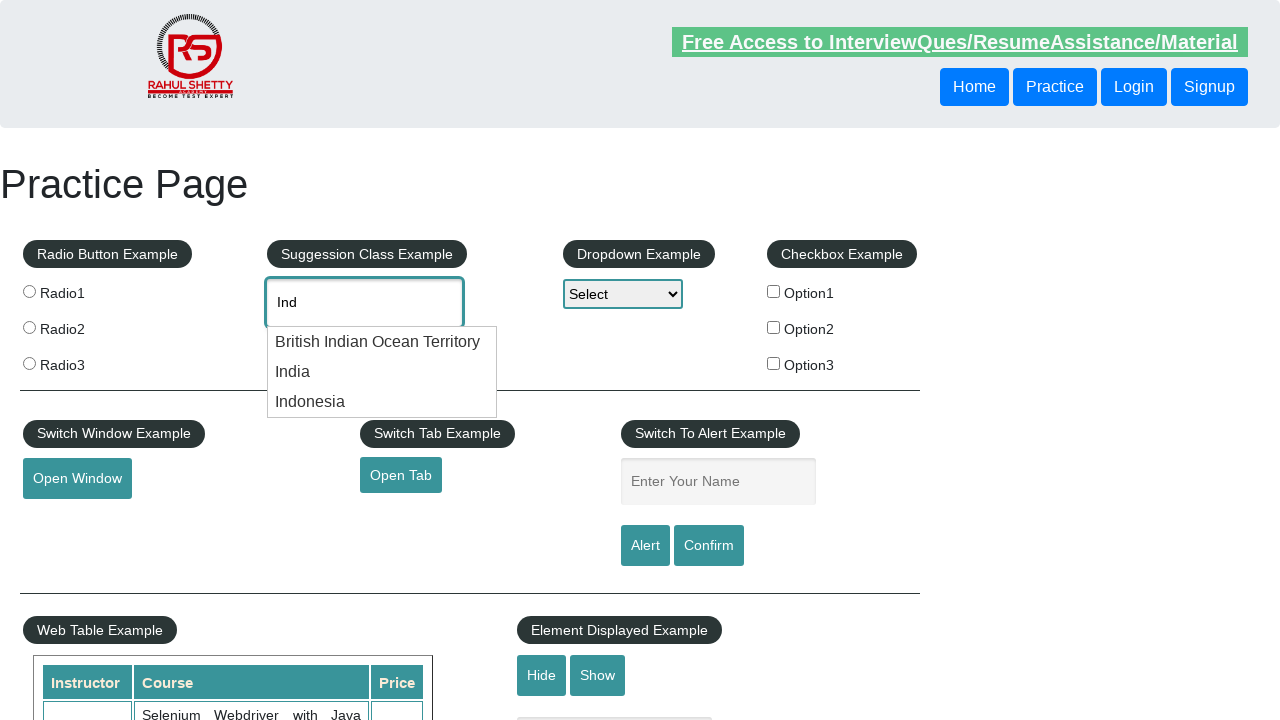

Clicked on 'India' suggestion from dropdown at (382, 372) on xpath=//div[contains(@class, 'ui-menu-item-wrapper') and text()='India']
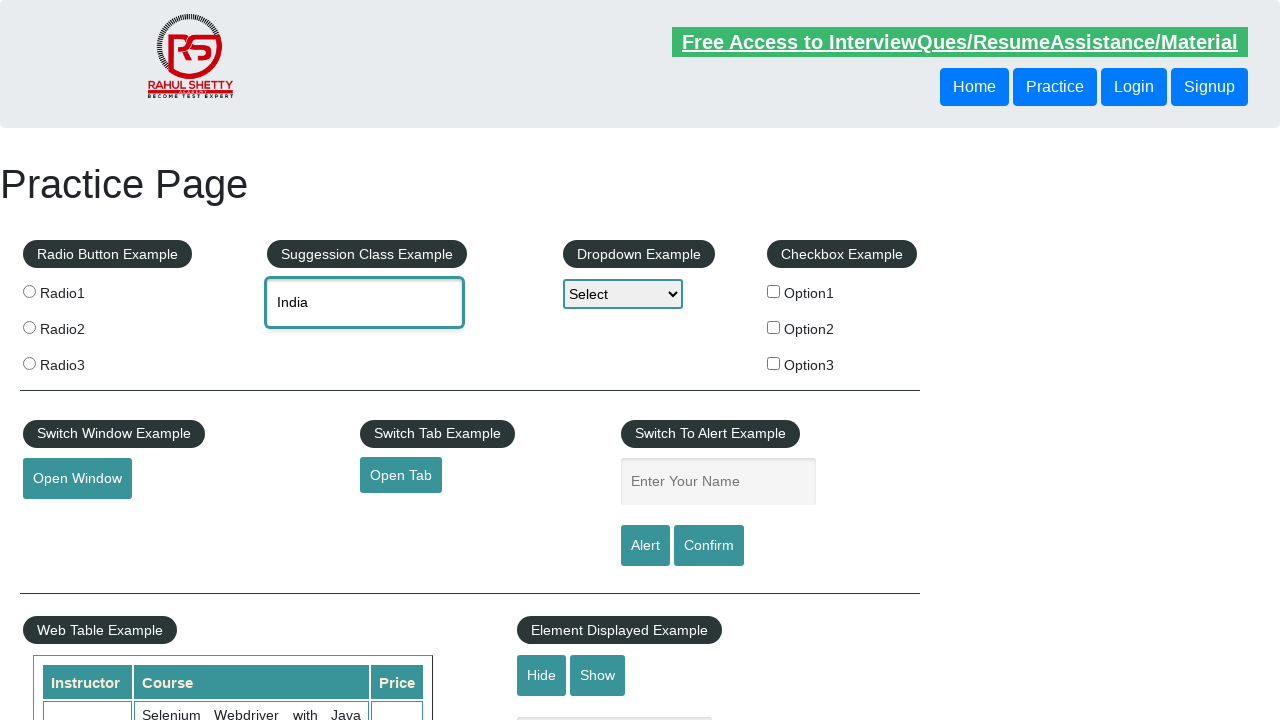

Retrieved selected value from autocomplete field
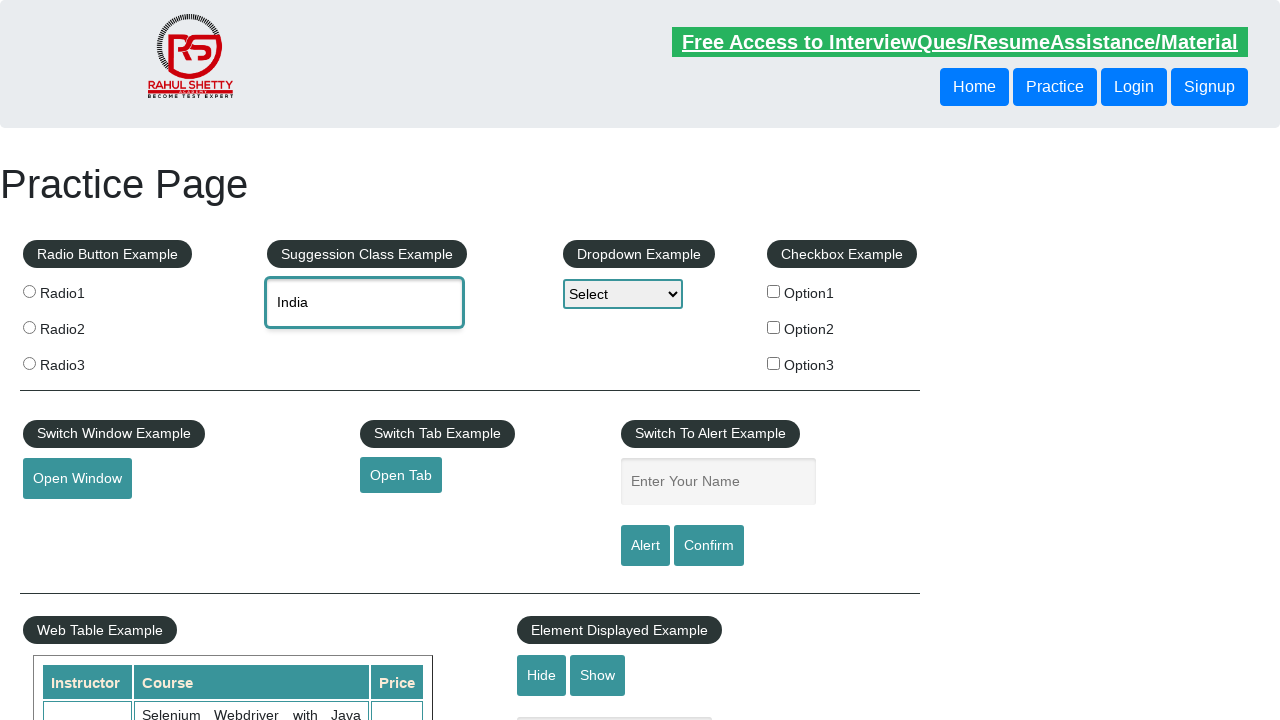

Verified selected value is 'India'
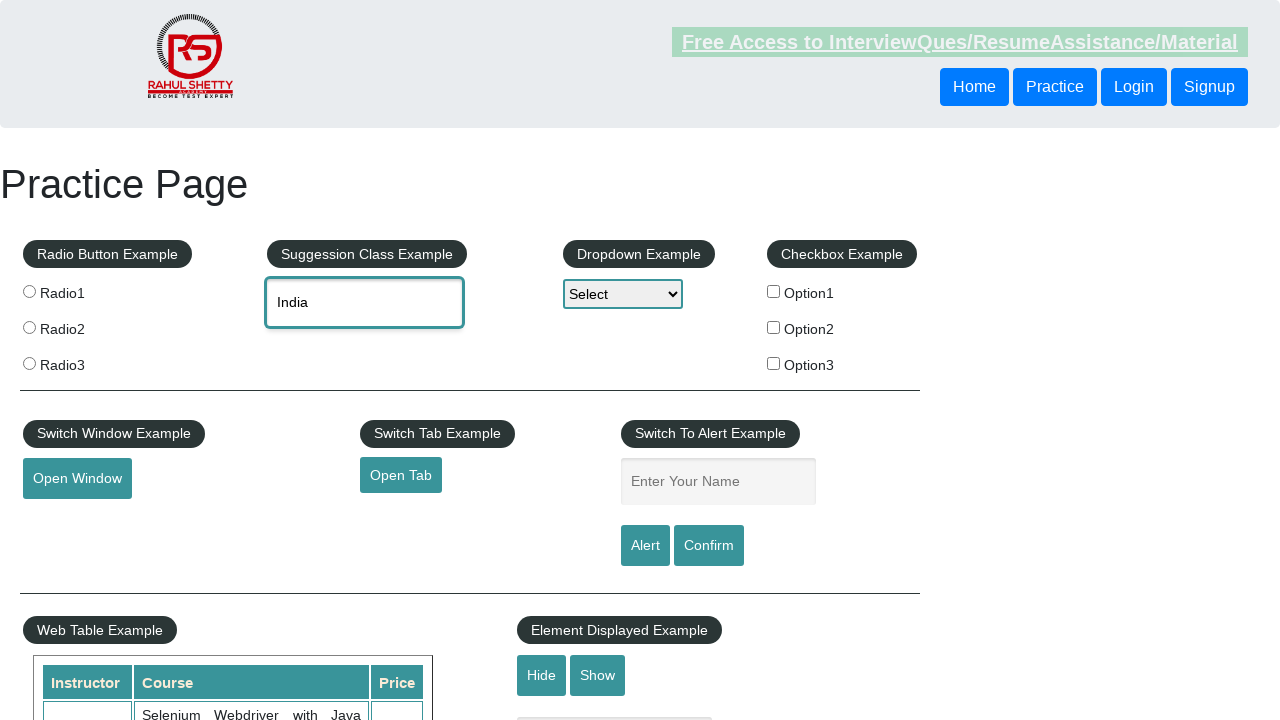

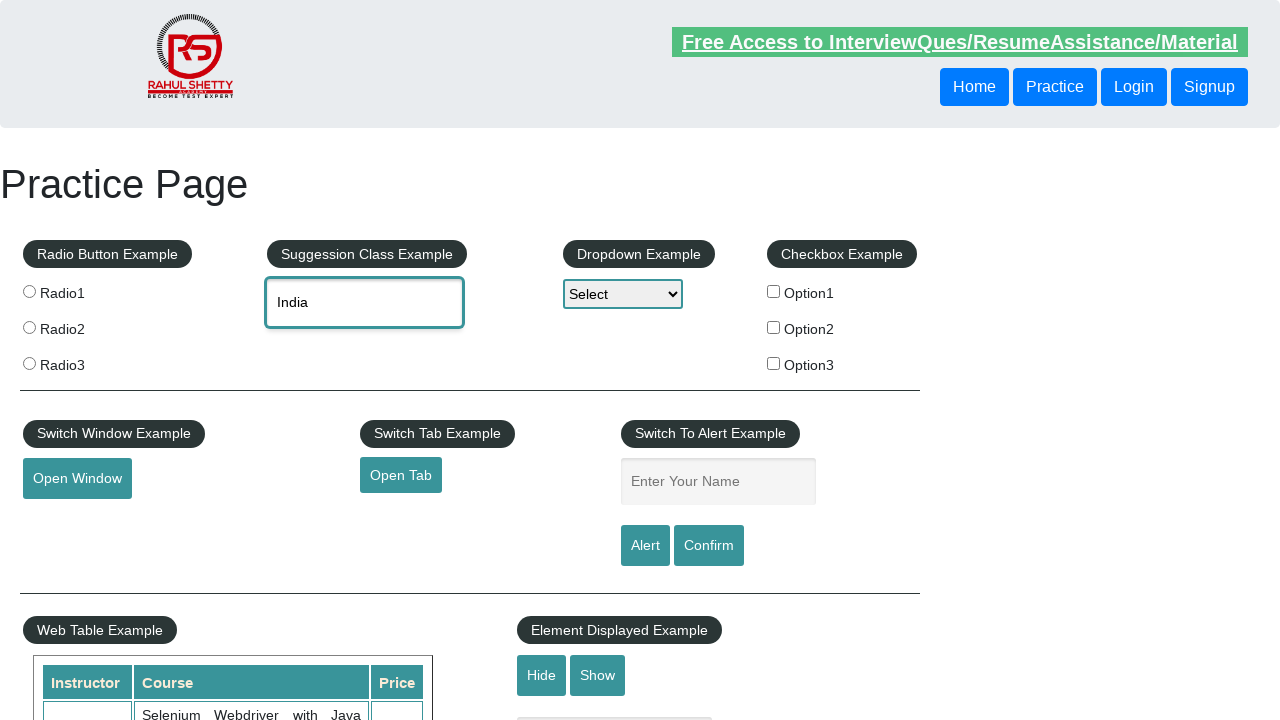